Navigates to Flipkart homepage and verifies the page title matches the expected value for the online shopping site.

Starting URL: https://www.flipkart.com/

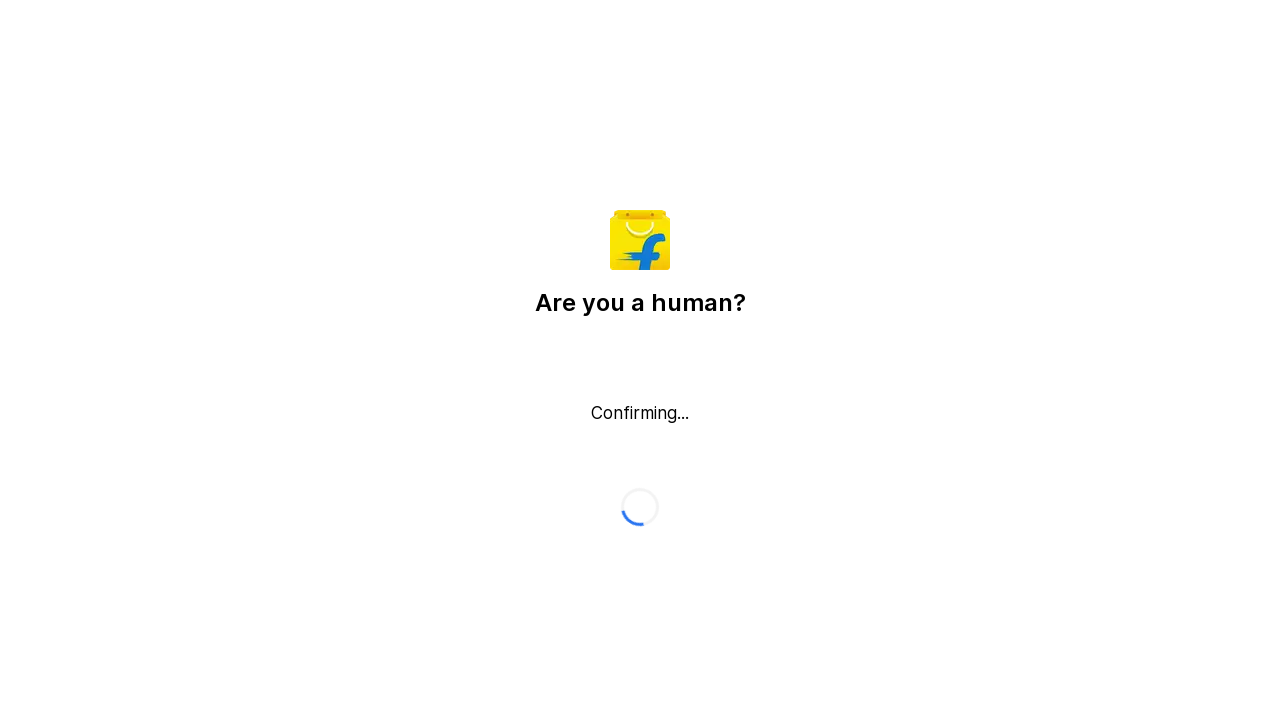

Waited for page to fully load (domcontentloaded)
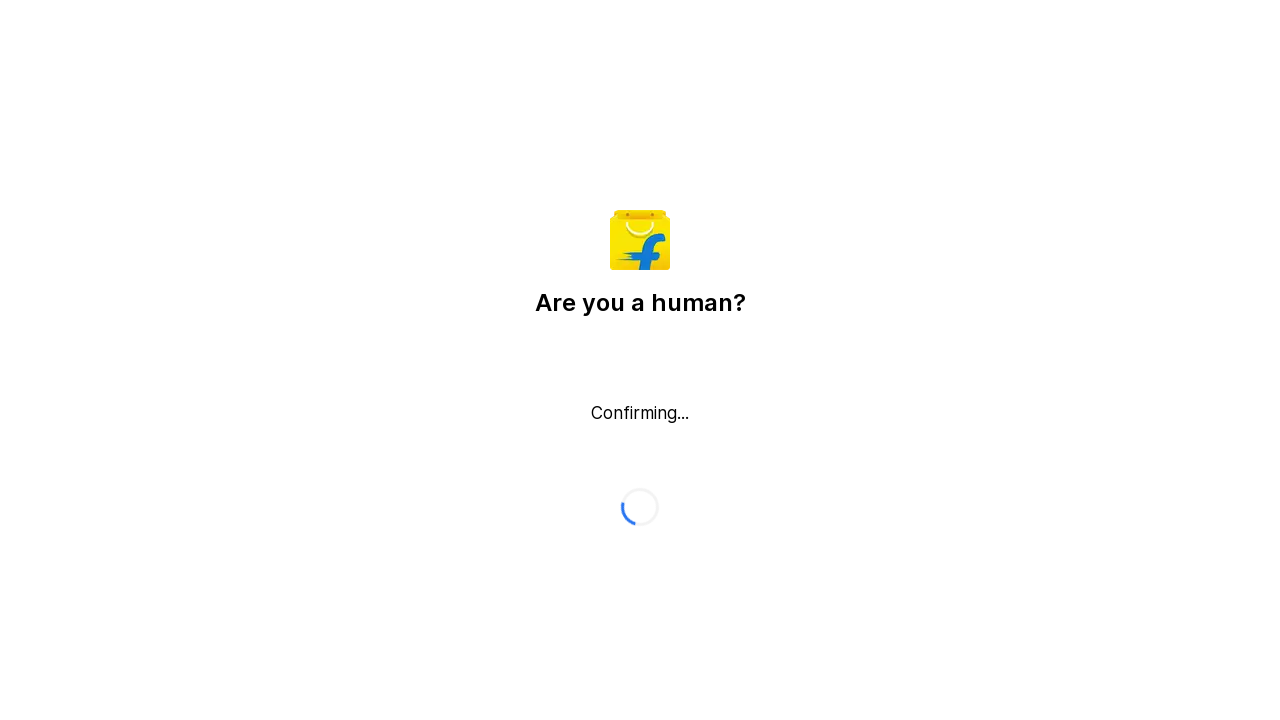

Retrieved page title: Flipkart reCAPTCHA
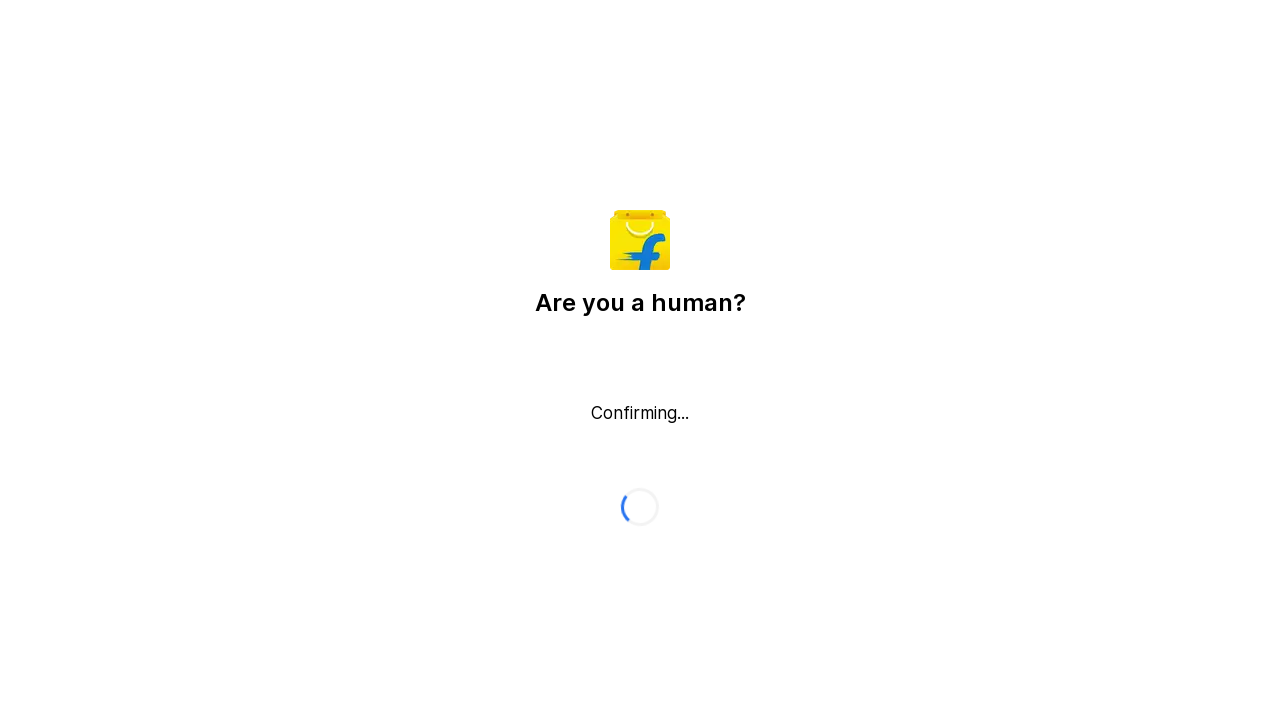

Verified page title contains 'Flipkart' or 'Online Shopping' - title verification passed
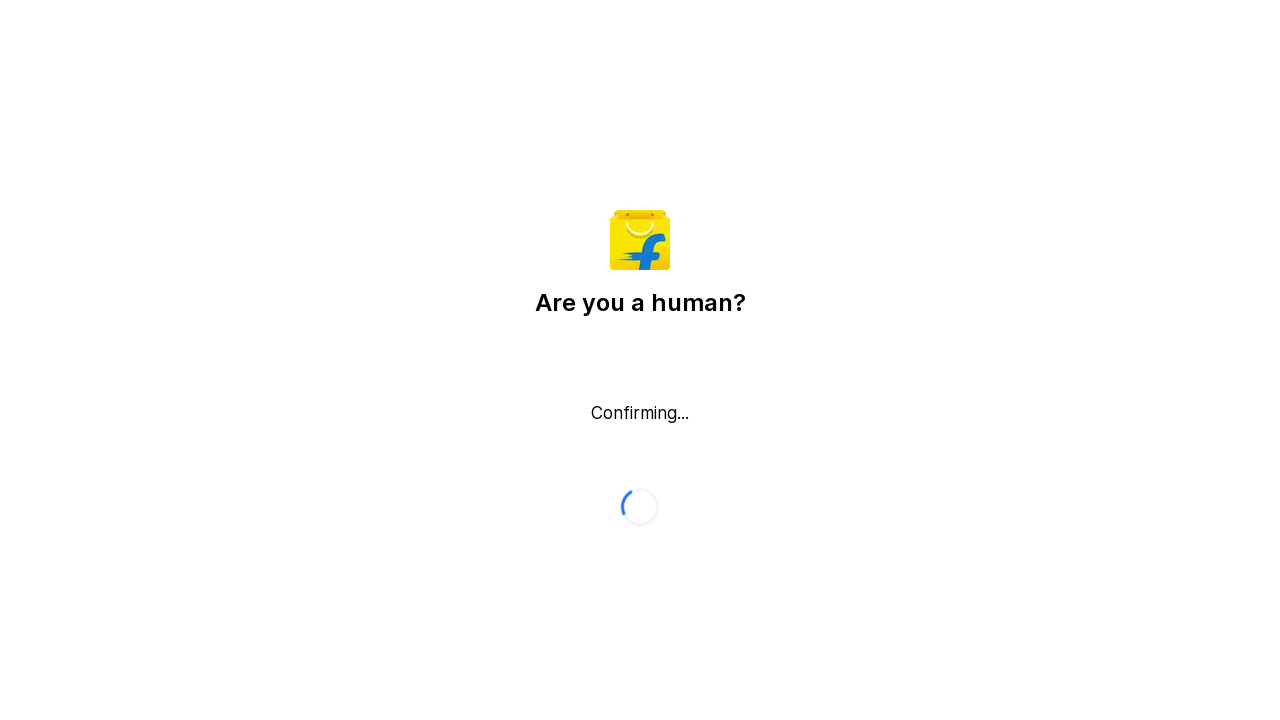

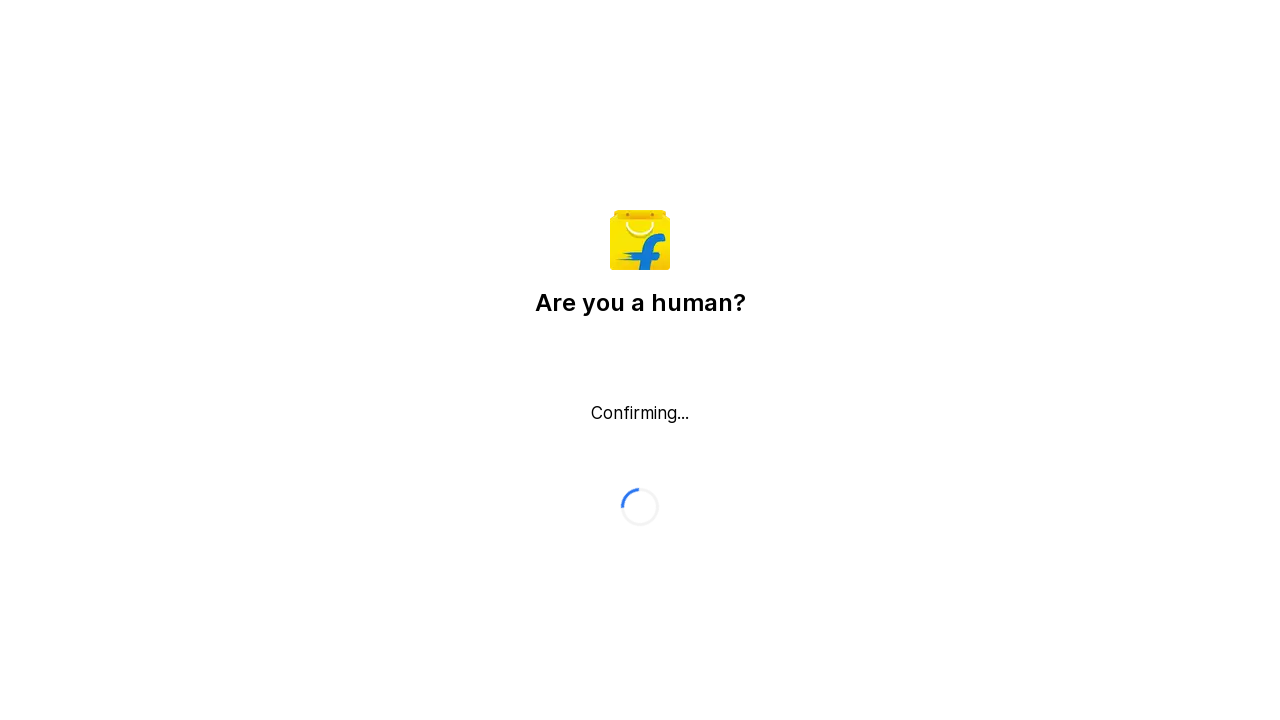